Navigates through multiple YouTube video pages, loading each video and waiting before moving to the next one.

Starting URL: https://www.youtube.com/watch?v=KPQhbSKx0E8

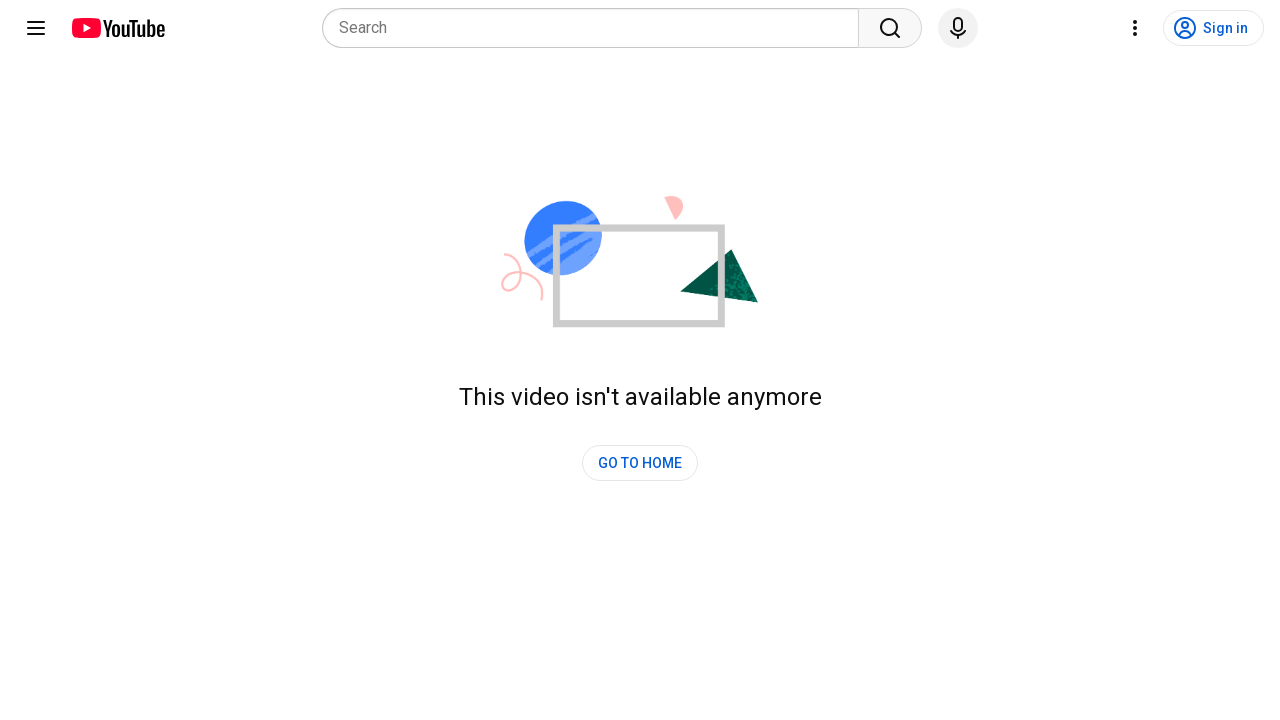

First video page (KPQhbSKx0E8) DOM content loaded
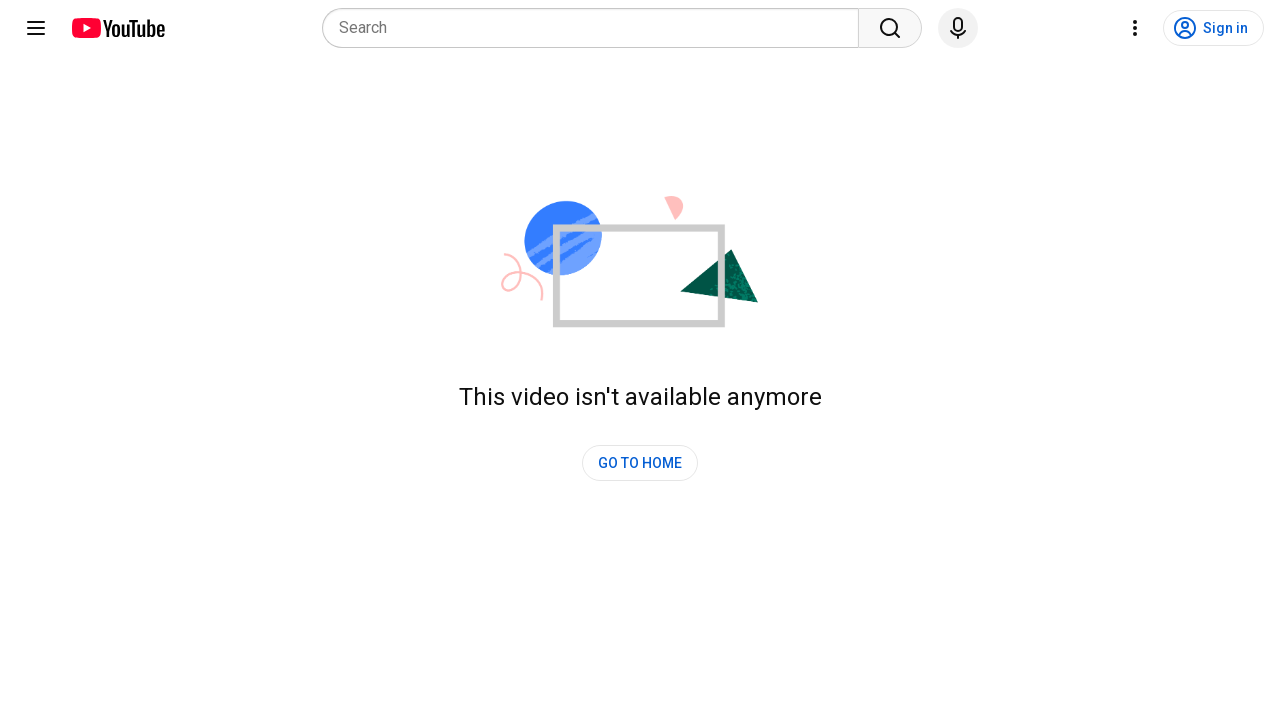

Waited 5 seconds for first video to fully load
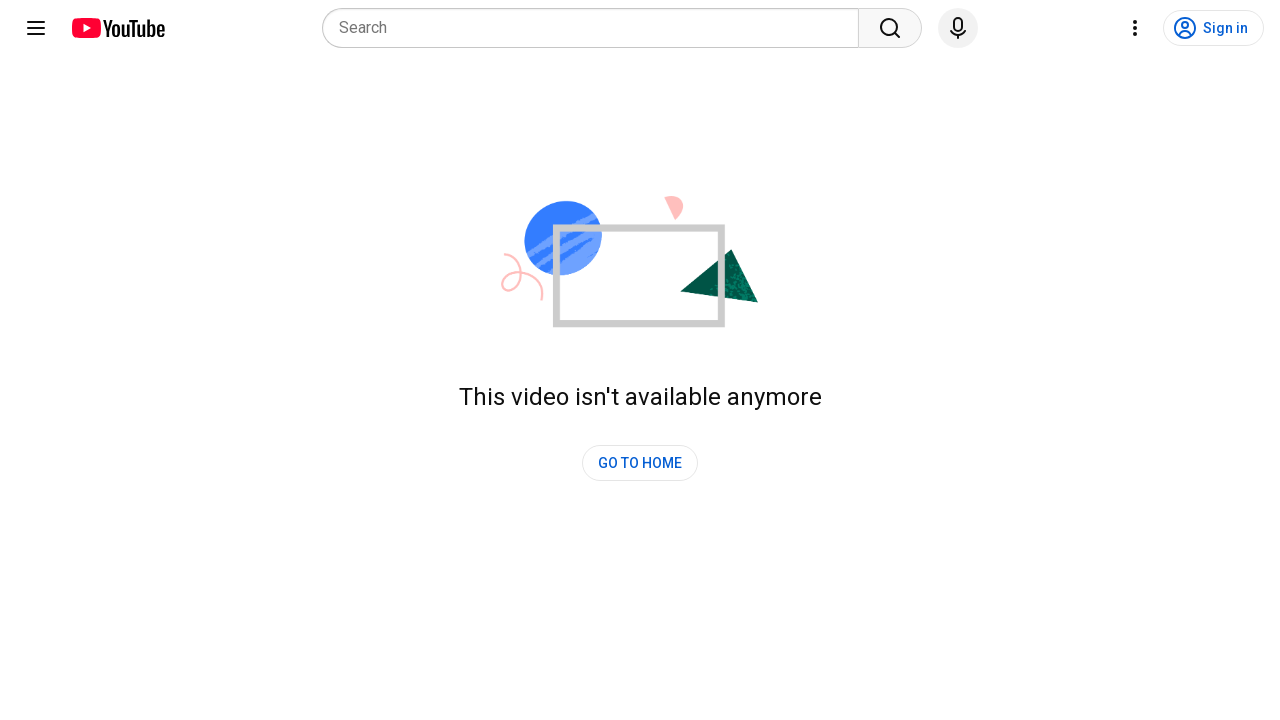

Navigated to second video (e0_CiFfa5pM)
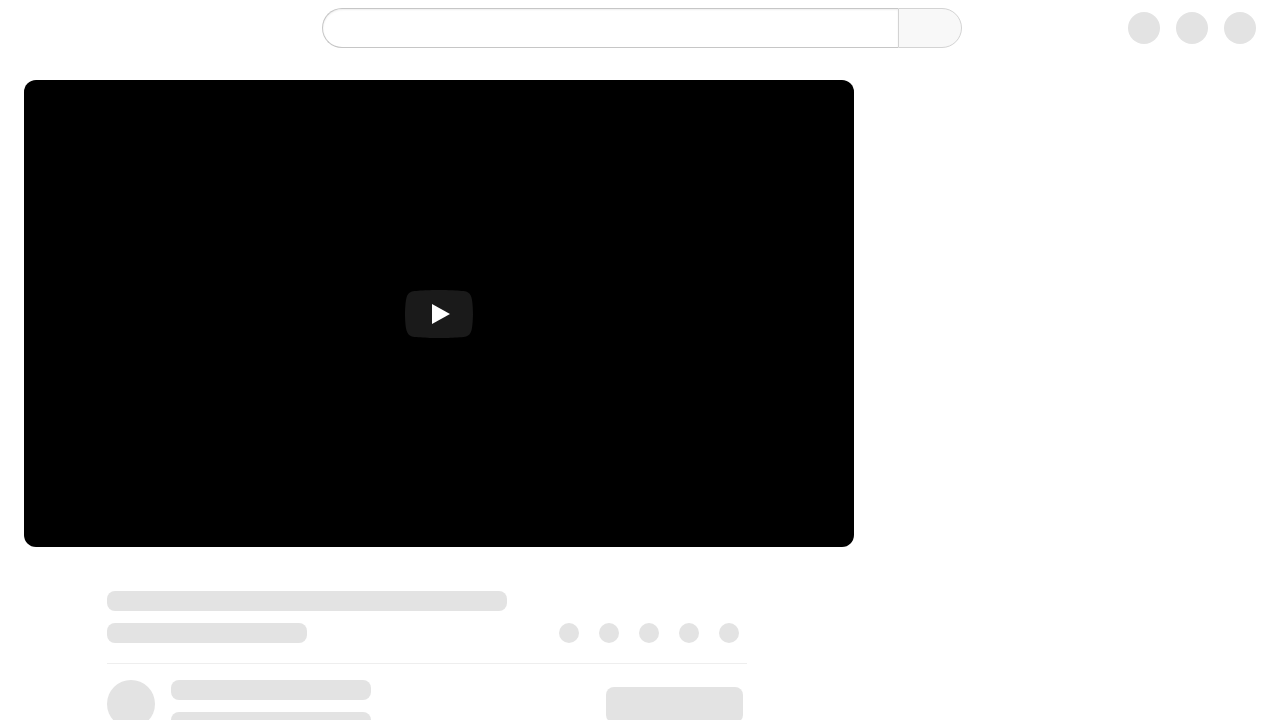

Second video DOM content loaded
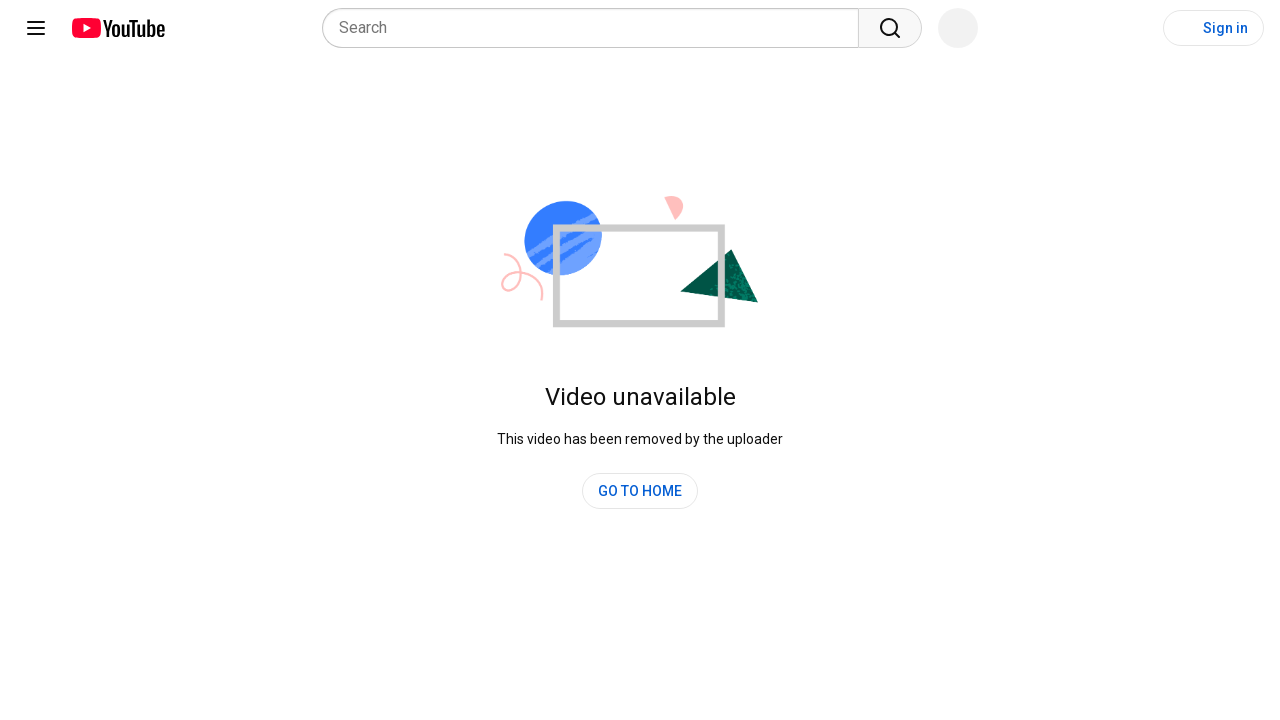

Waited 5 seconds for second video to fully load
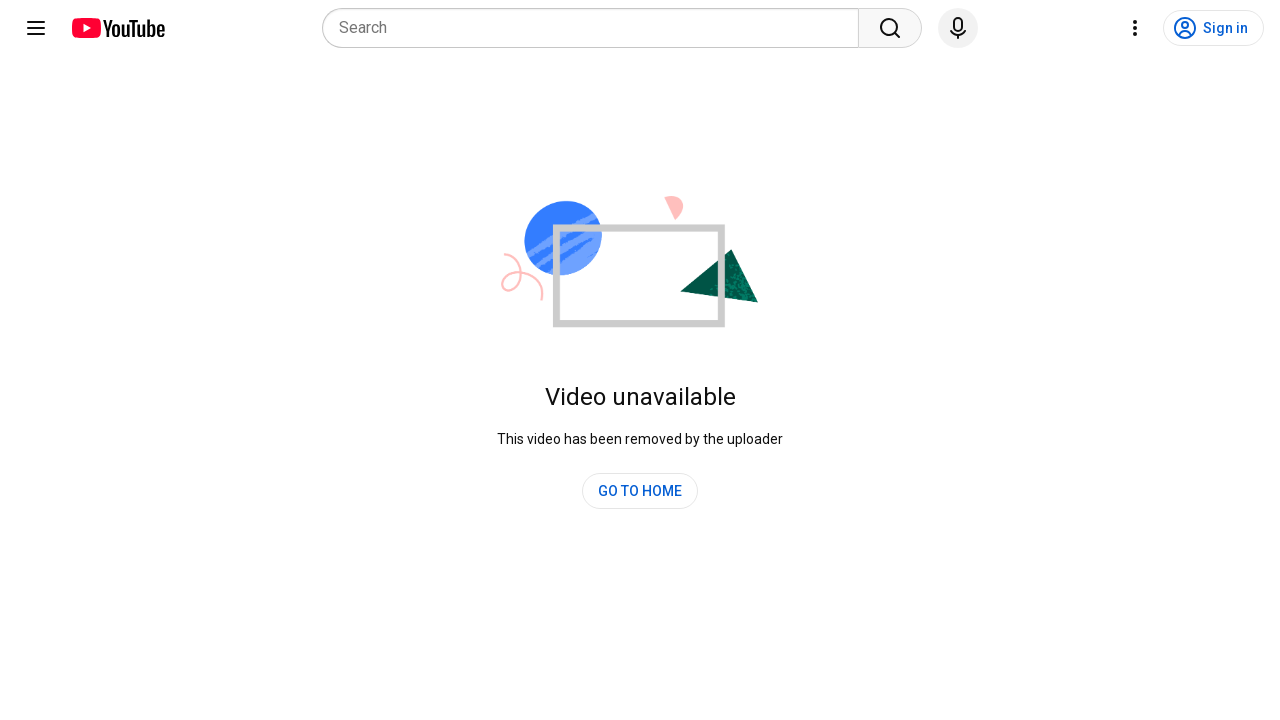

Navigated to third video (2BBw6xX5858)
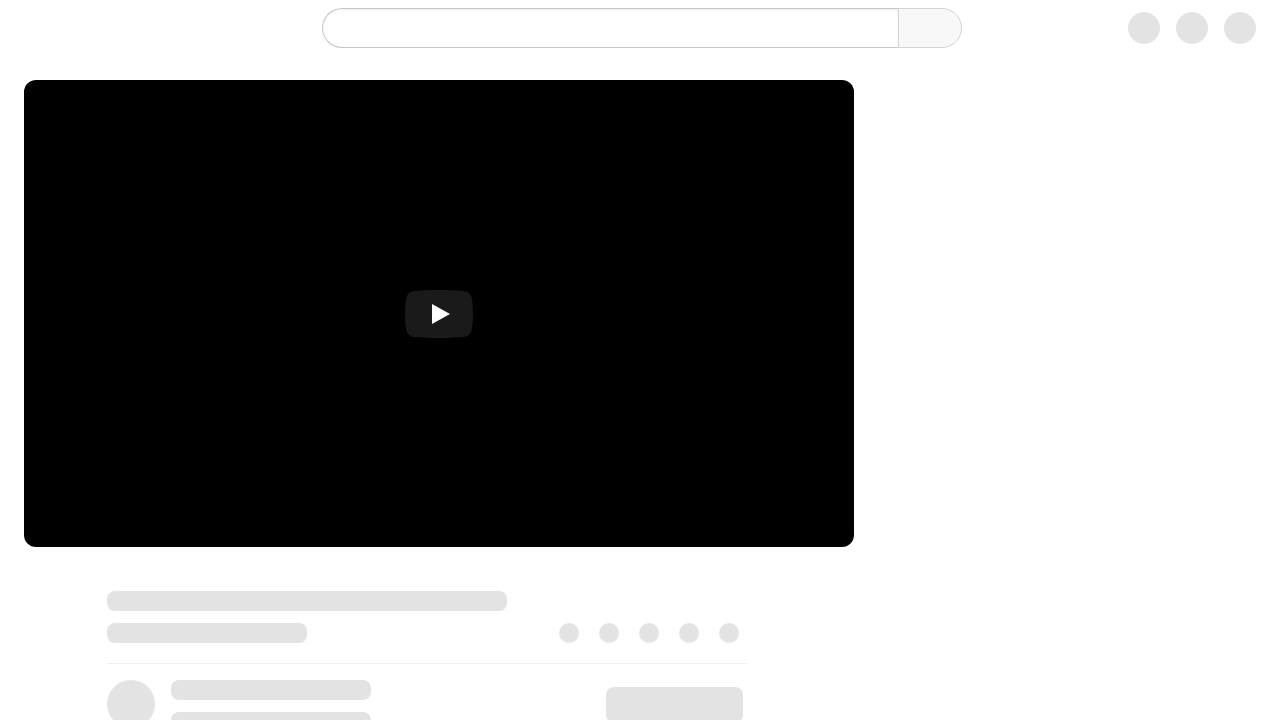

Third video DOM content loaded
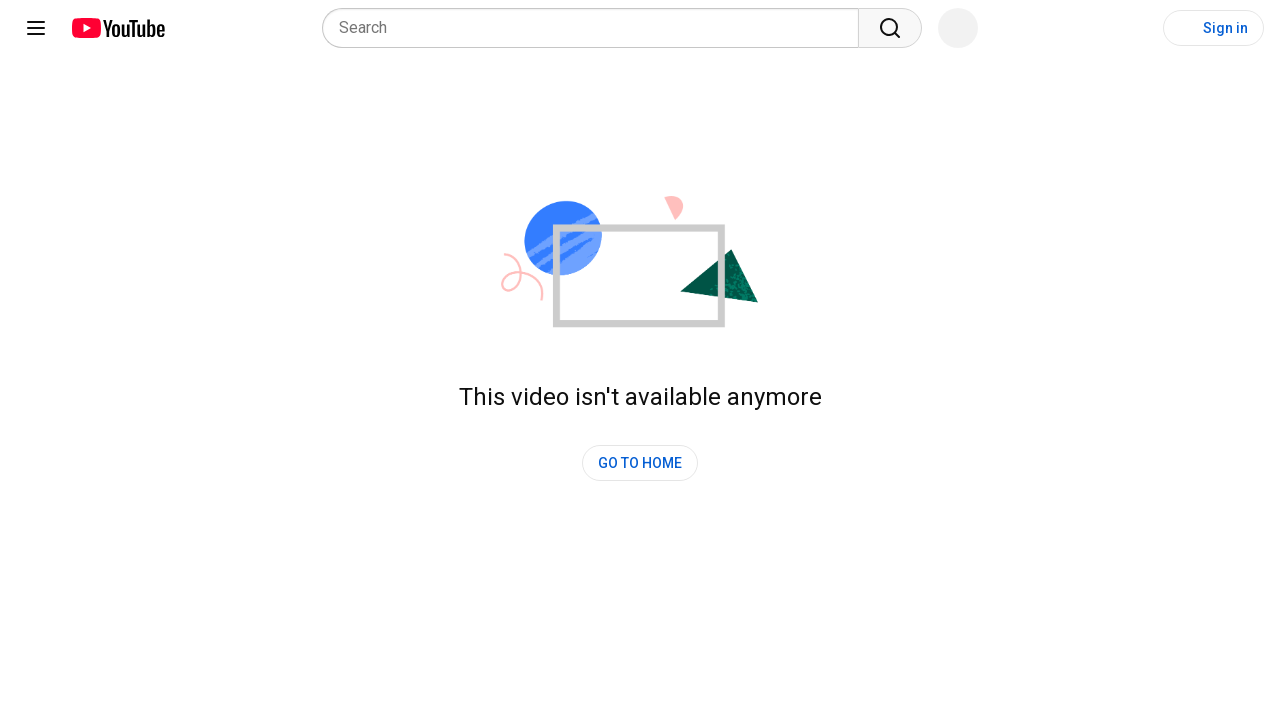

Waited 5 seconds for third video to fully load
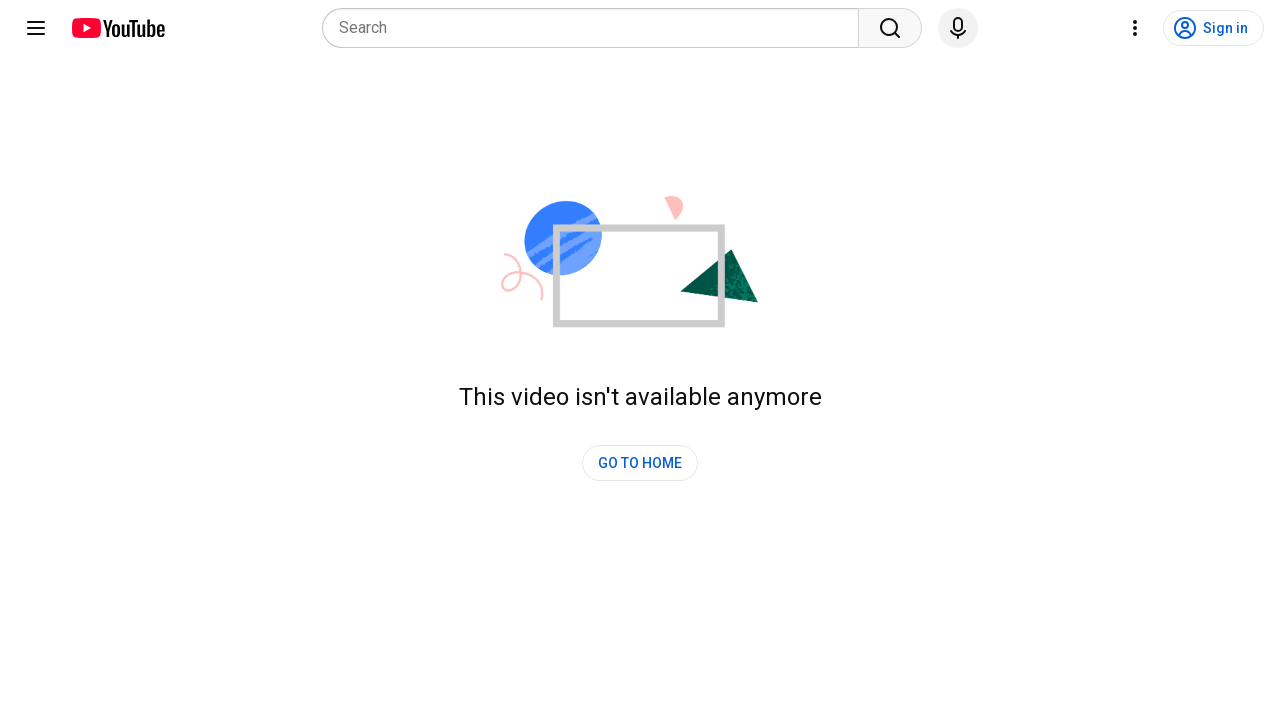

Navigated to fourth video (yKeXgQ5yDAM)
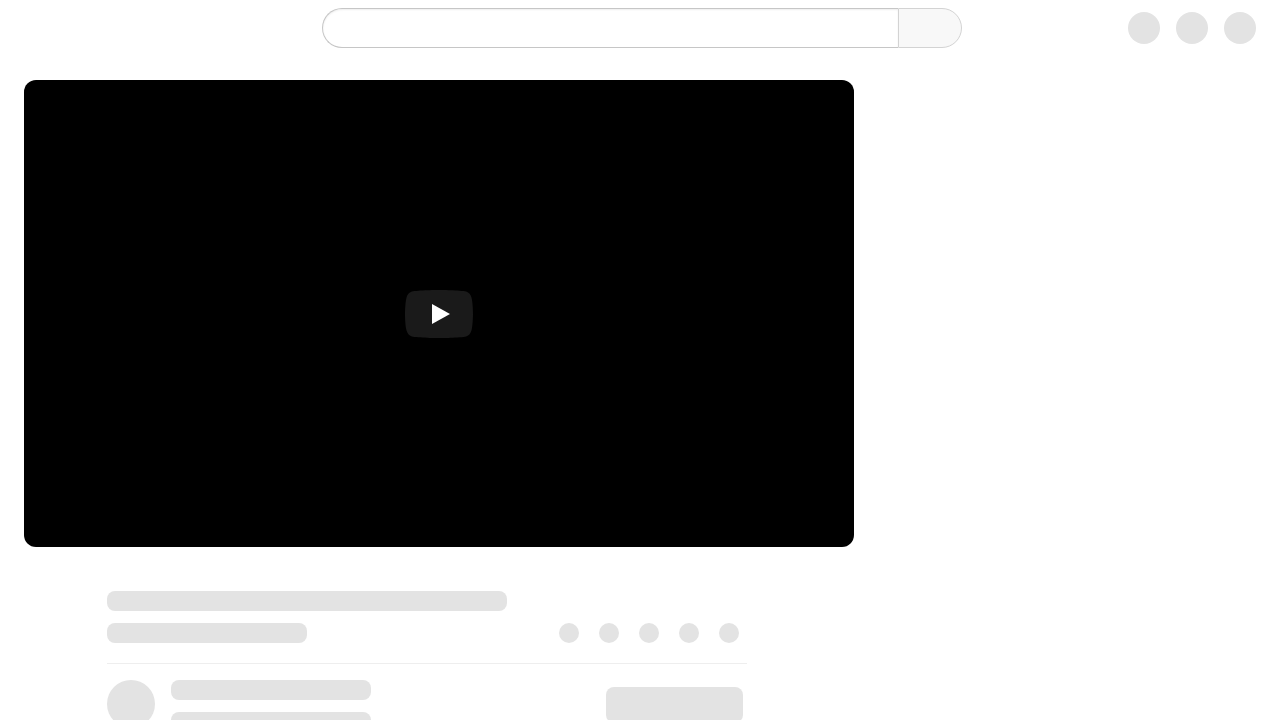

Fourth video DOM content loaded
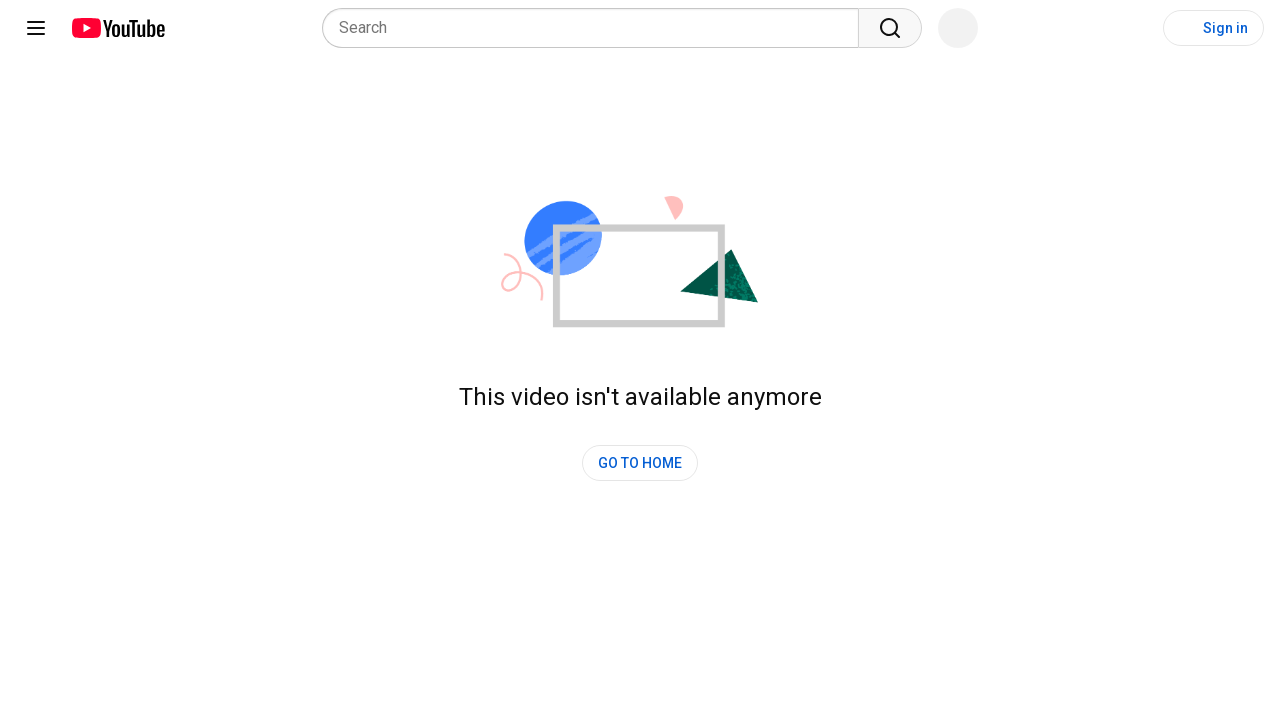

Waited 5 seconds for fourth video to fully load
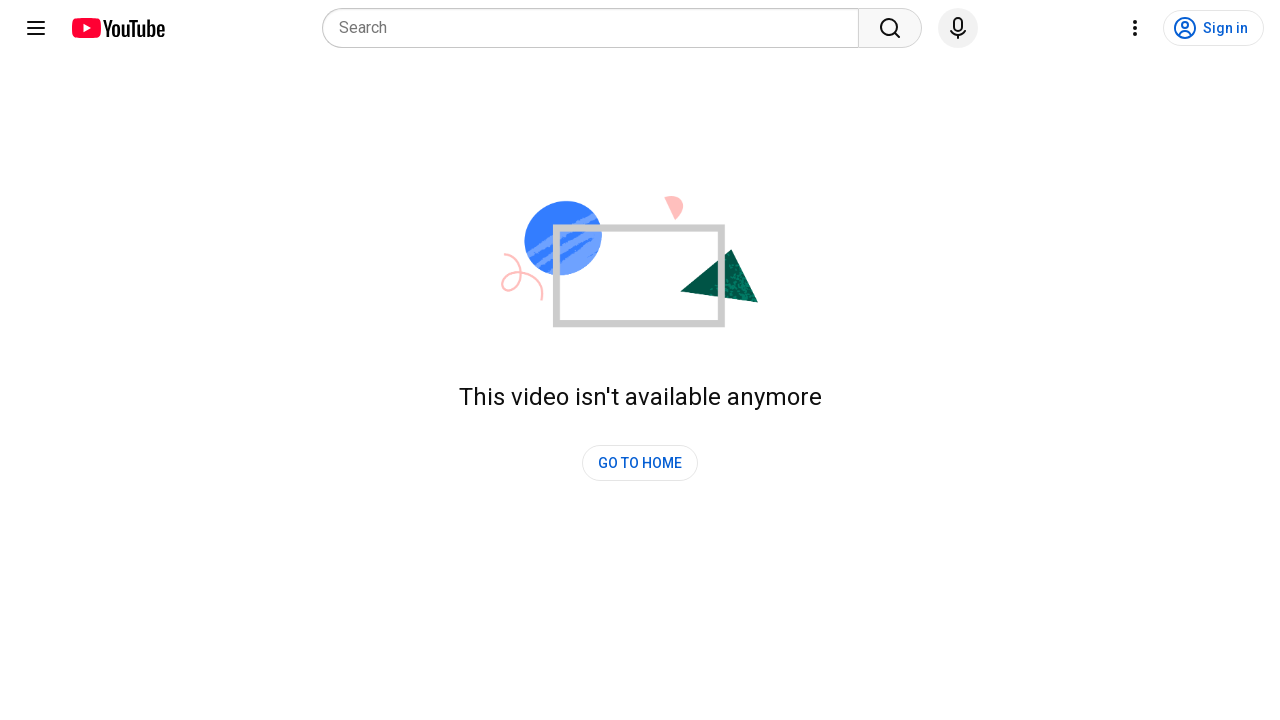

Navigated to fifth video (e0_CiFfa5pM)
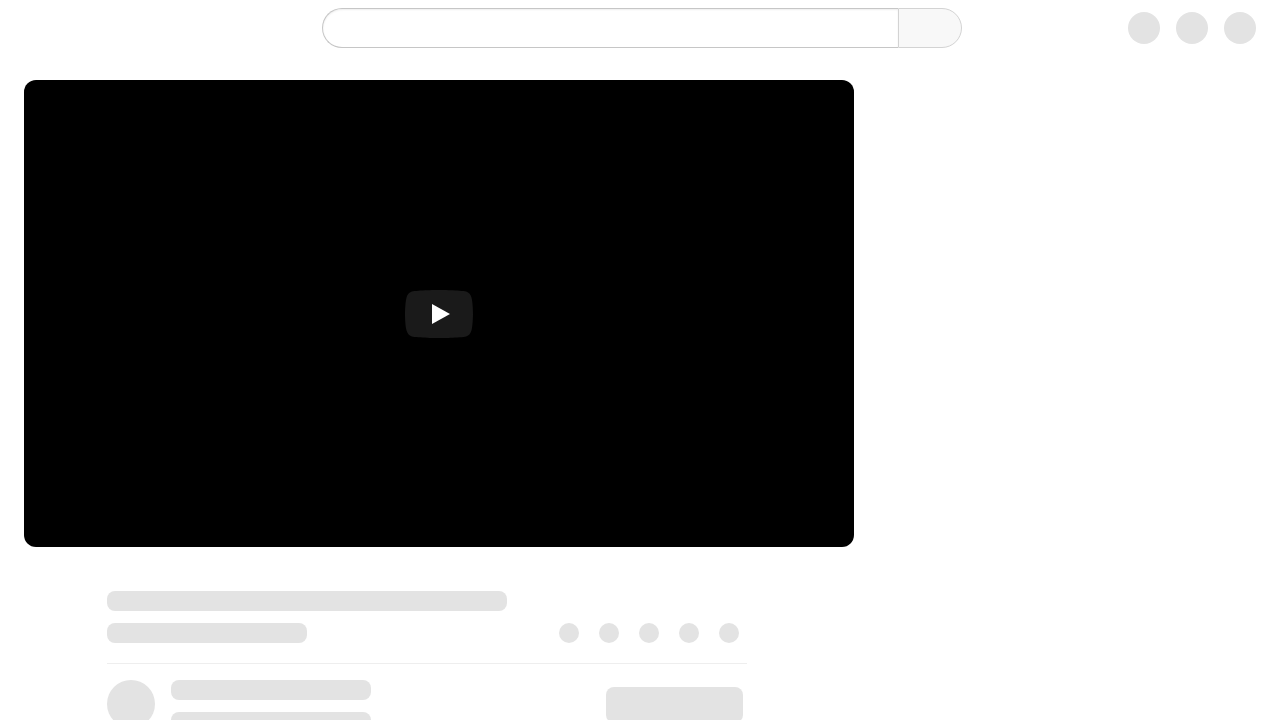

Fifth video DOM content loaded
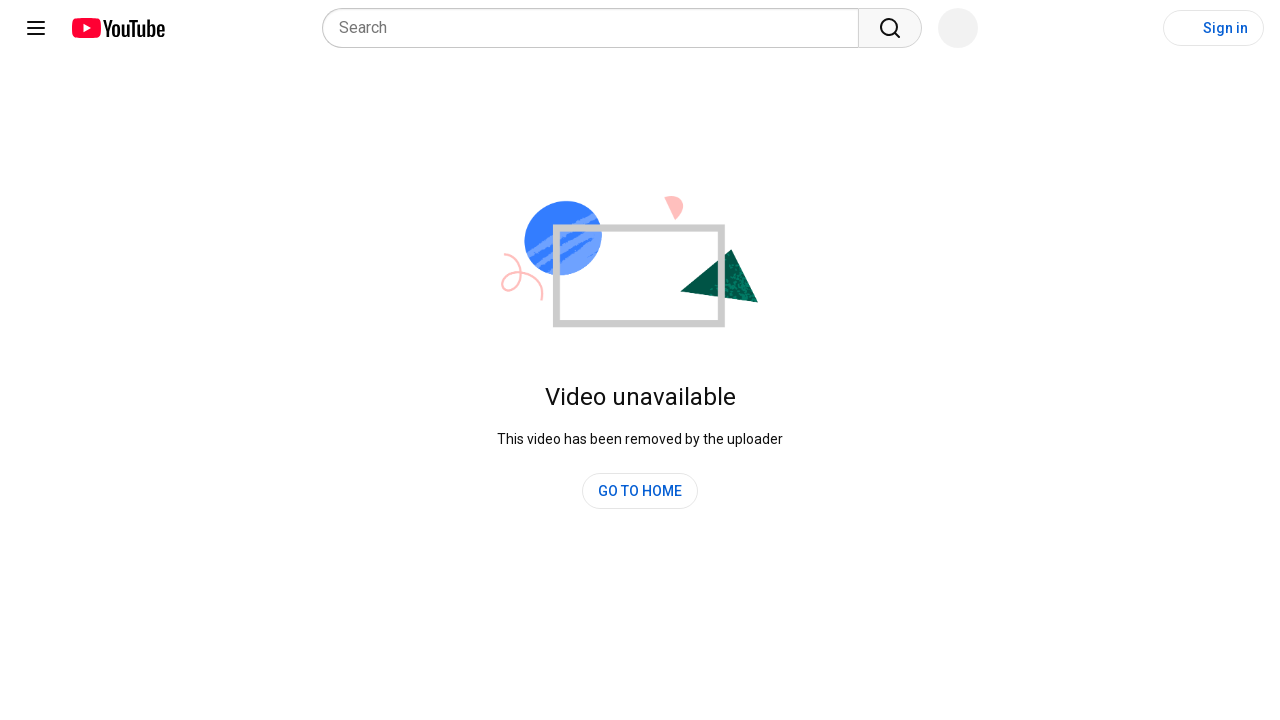

Waited 5 seconds for fifth video to fully load
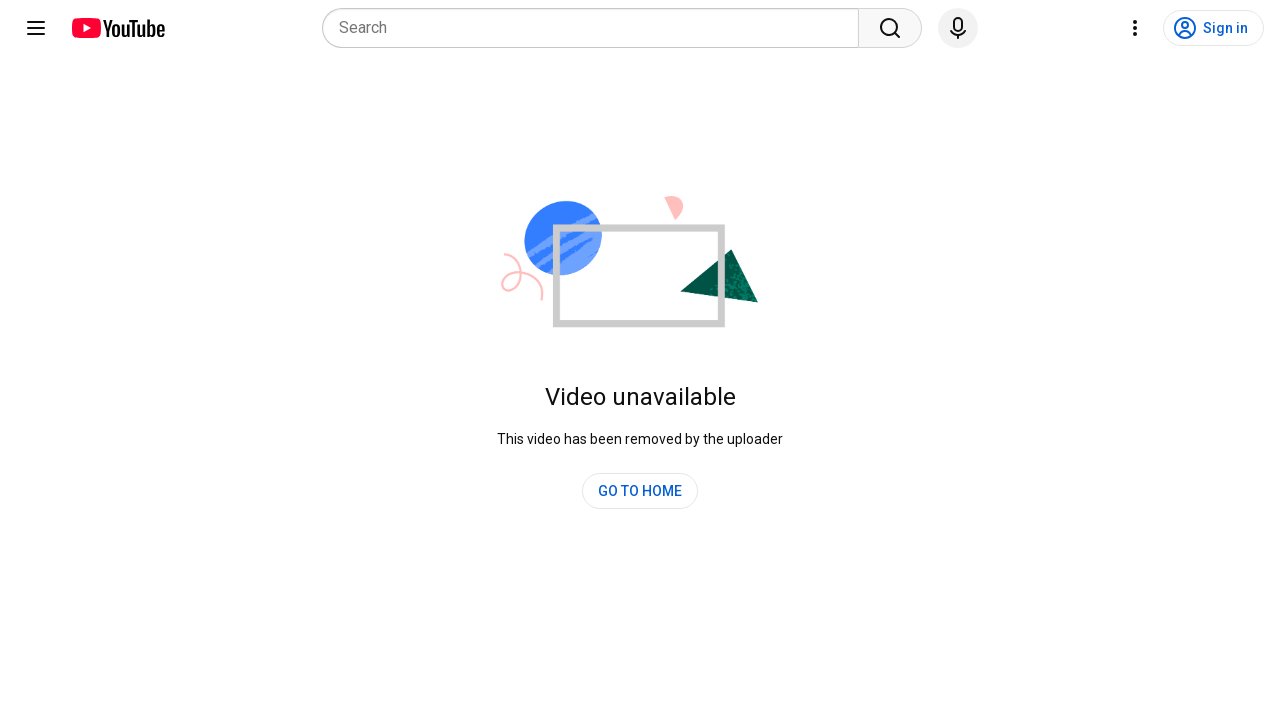

Navigated to sixth video (GBaWeA9cLDU)
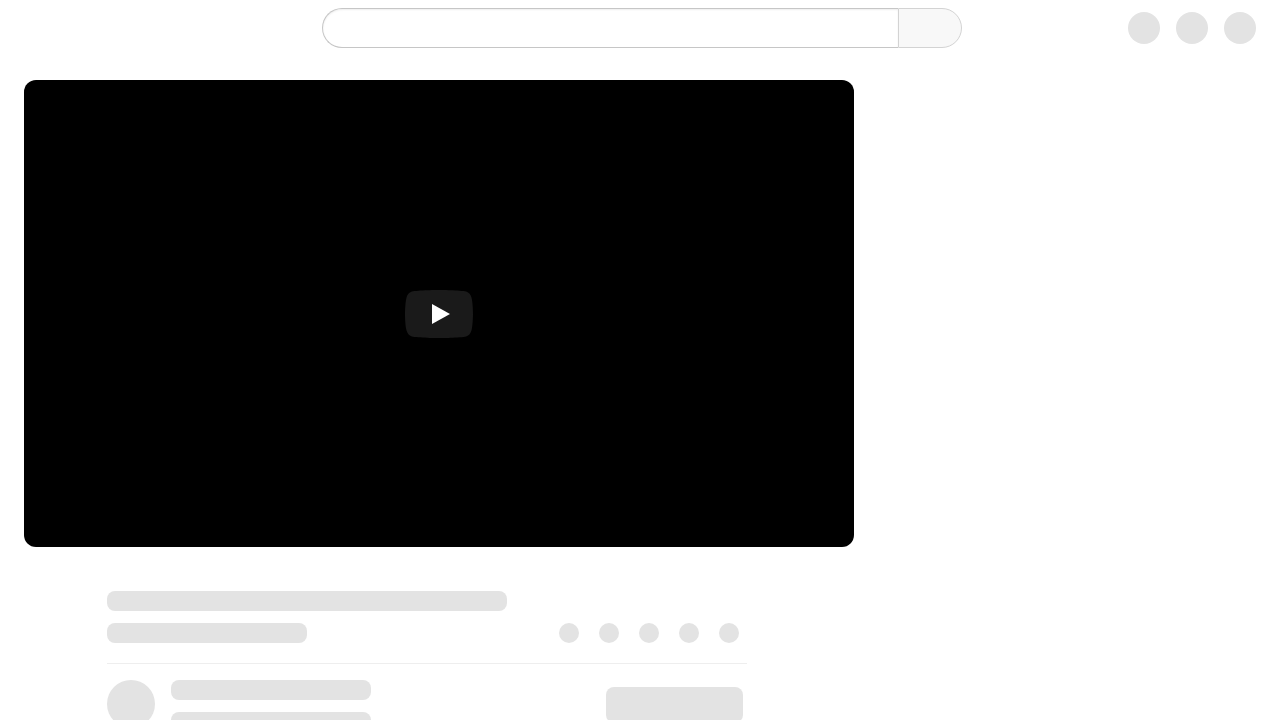

Sixth video DOM content loaded
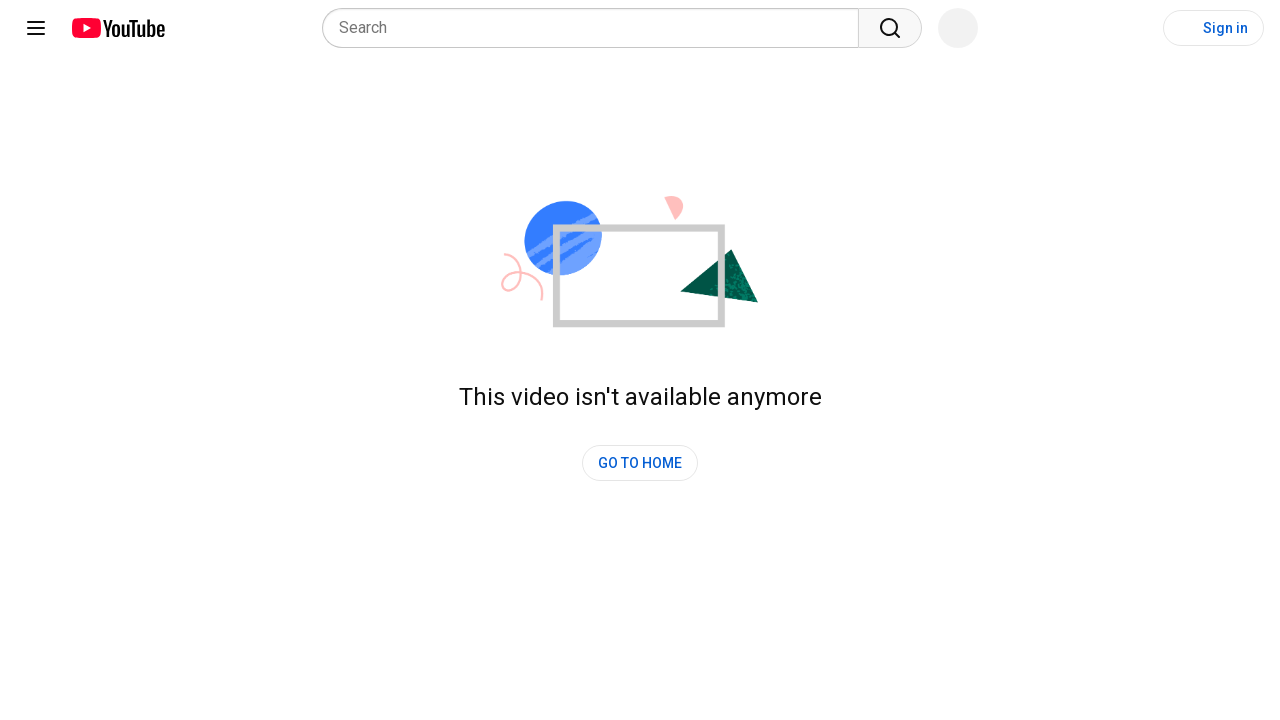

Waited 5 seconds for sixth video to fully load
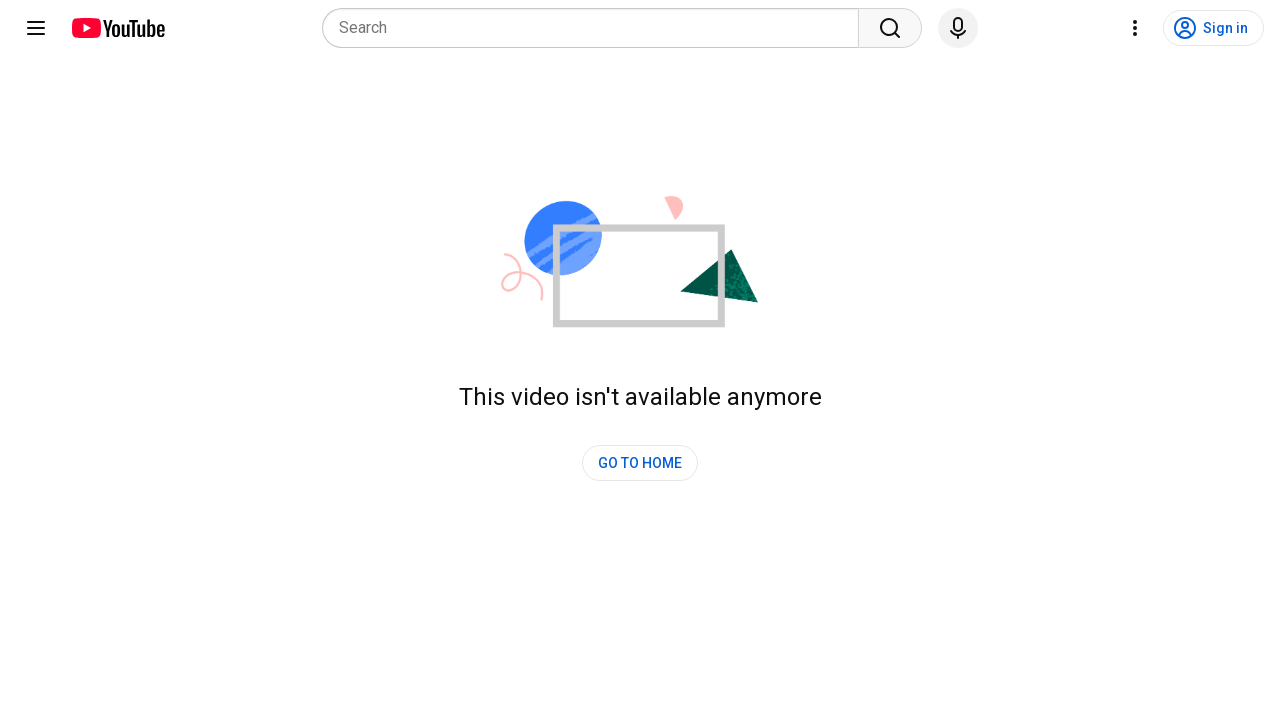

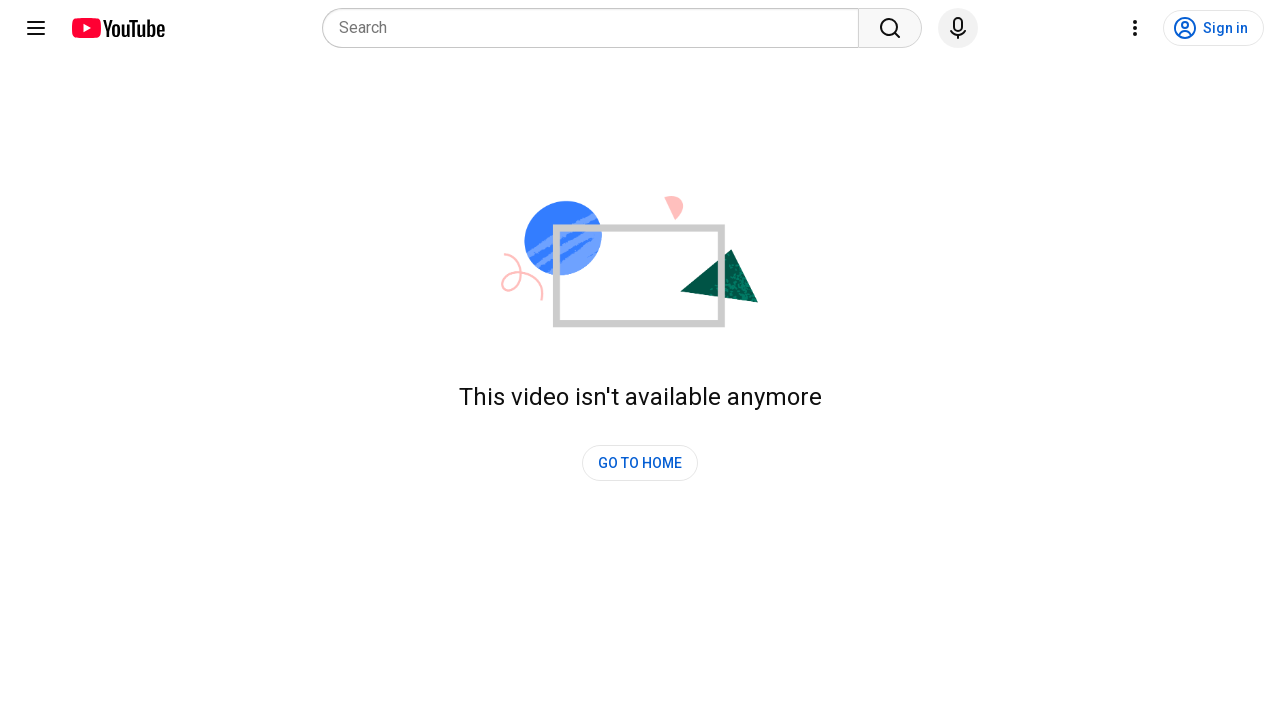